Tests the number entry page by entering a number value, submitting the form, and checking for validation messages

Starting URL: https://kristinek.github.io/site/tasks/enter_a_number

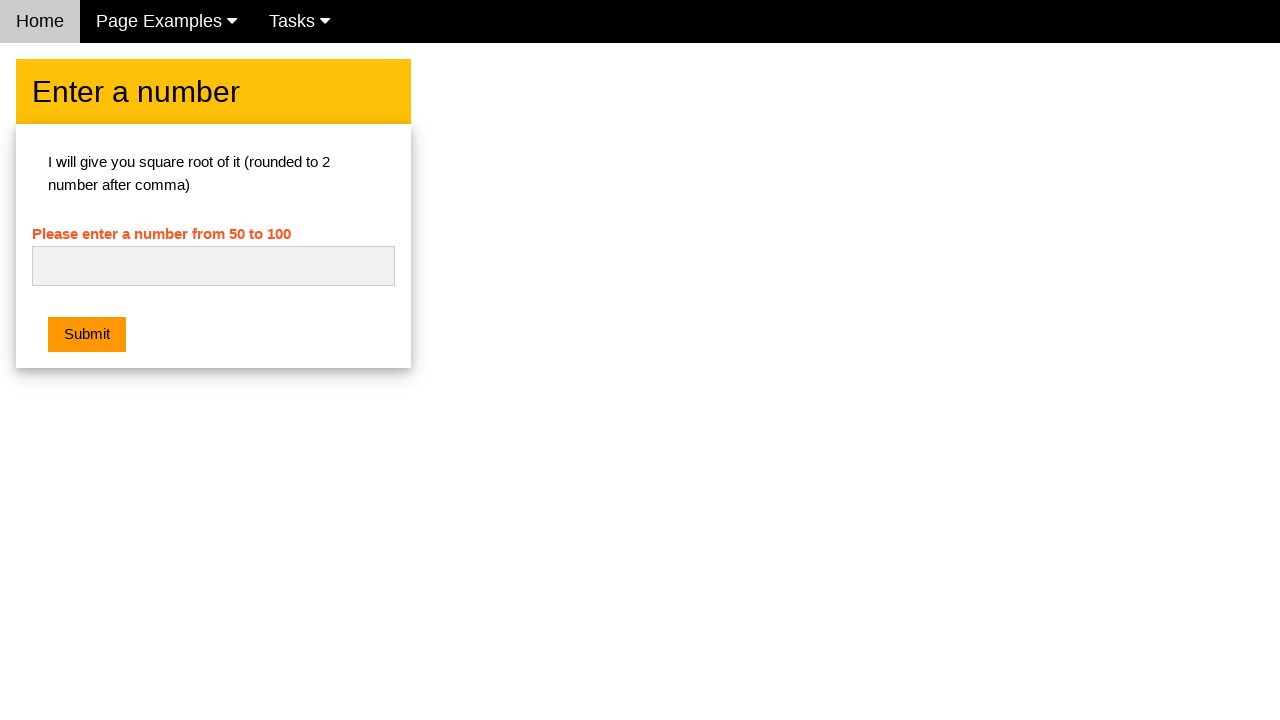

Entered number value '42' into the number input field on #numb
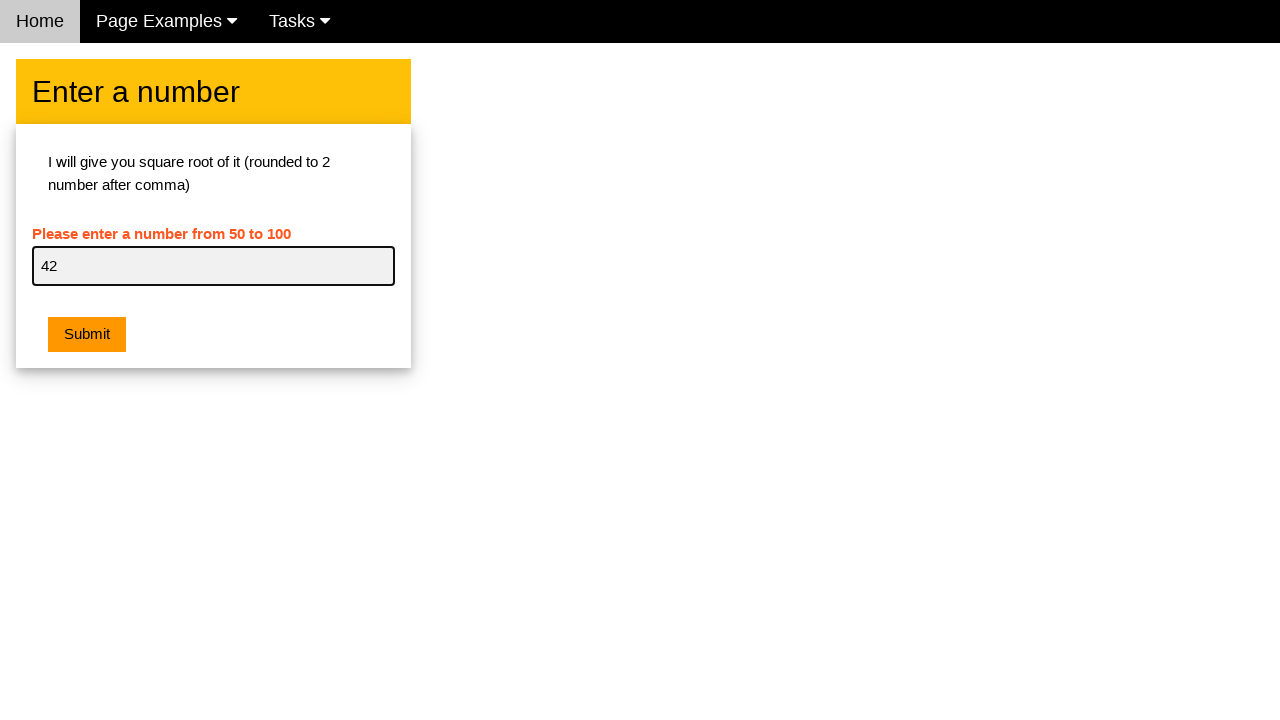

Clicked the submit button to submit the form at (87, 335) on .w3-btn
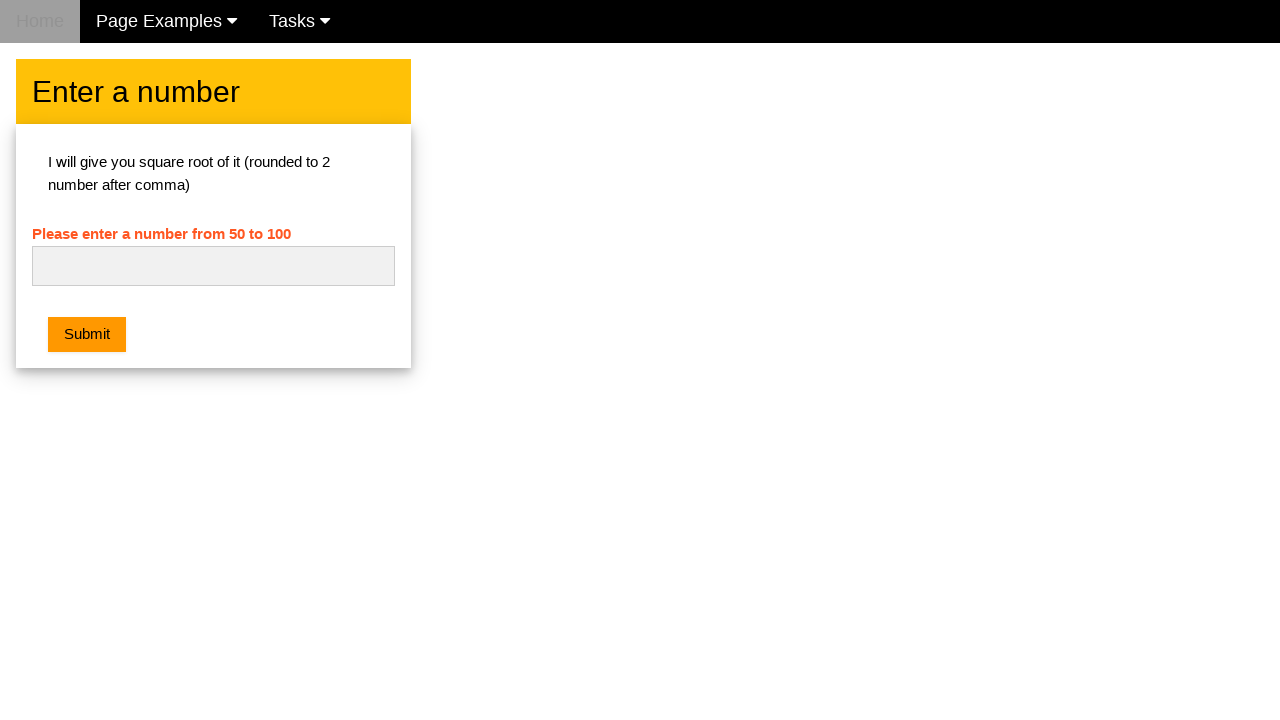

Waited 500ms for potential validation messages or alert response
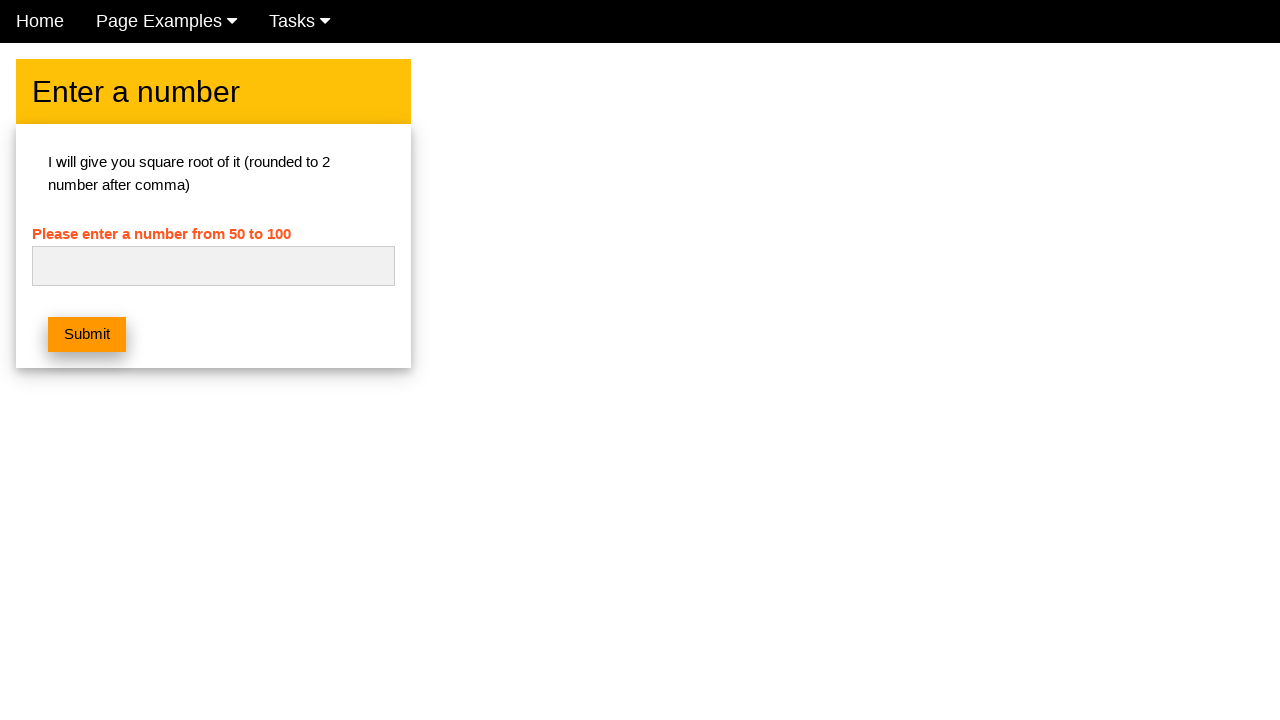

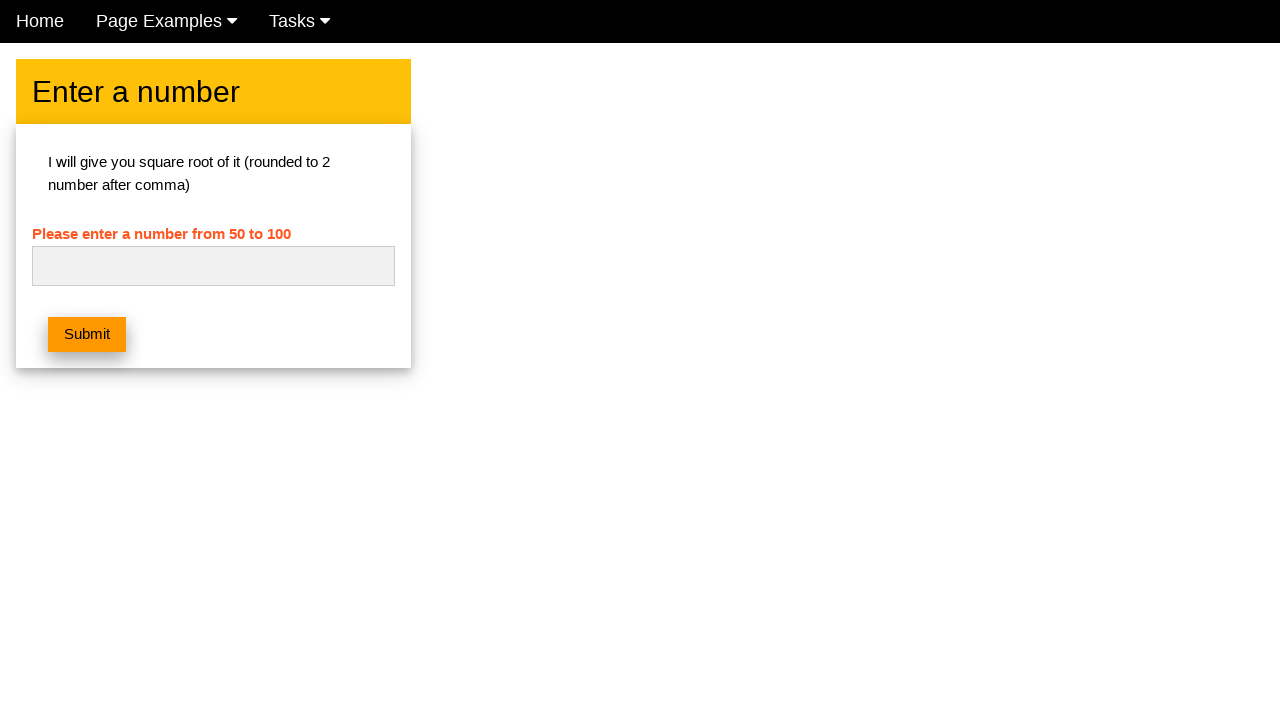